Tests the add to cart functionality on Demoblaze website by navigating to a product and adding it to the cart

Starting URL: https://www.demoblaze.com/index.html

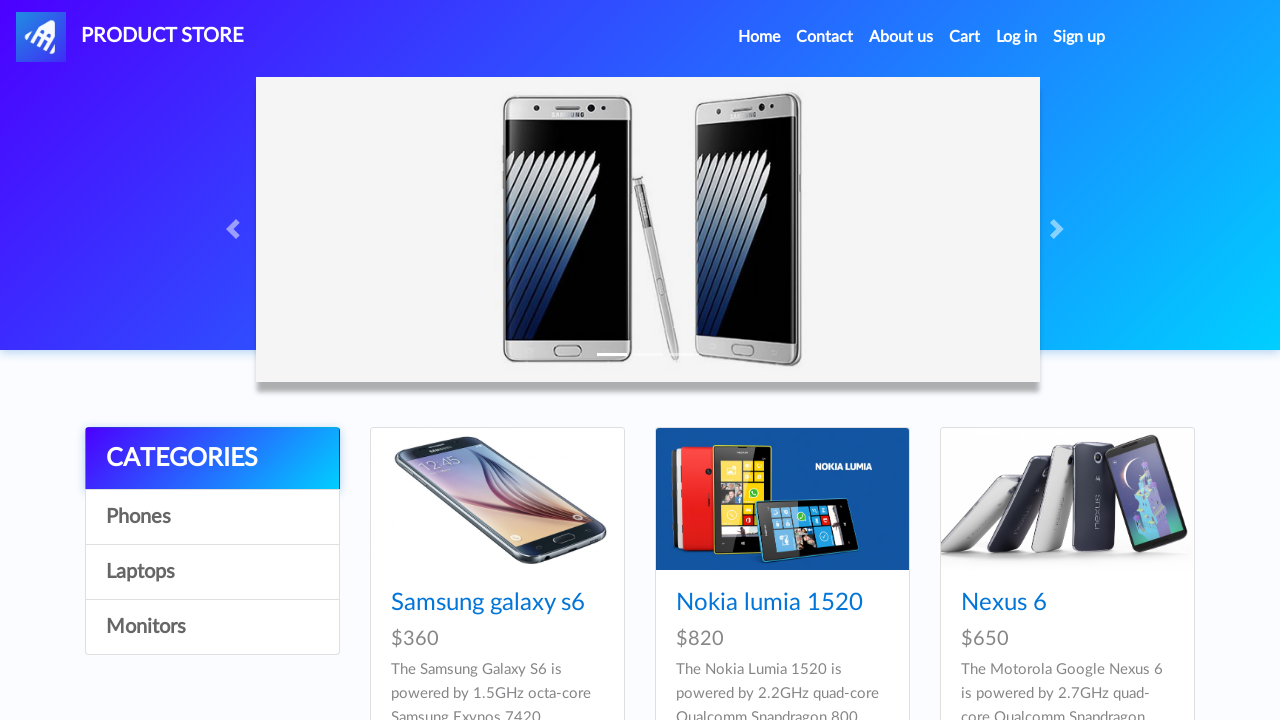

Product landing page loaded - PRODUCT STORE selector found
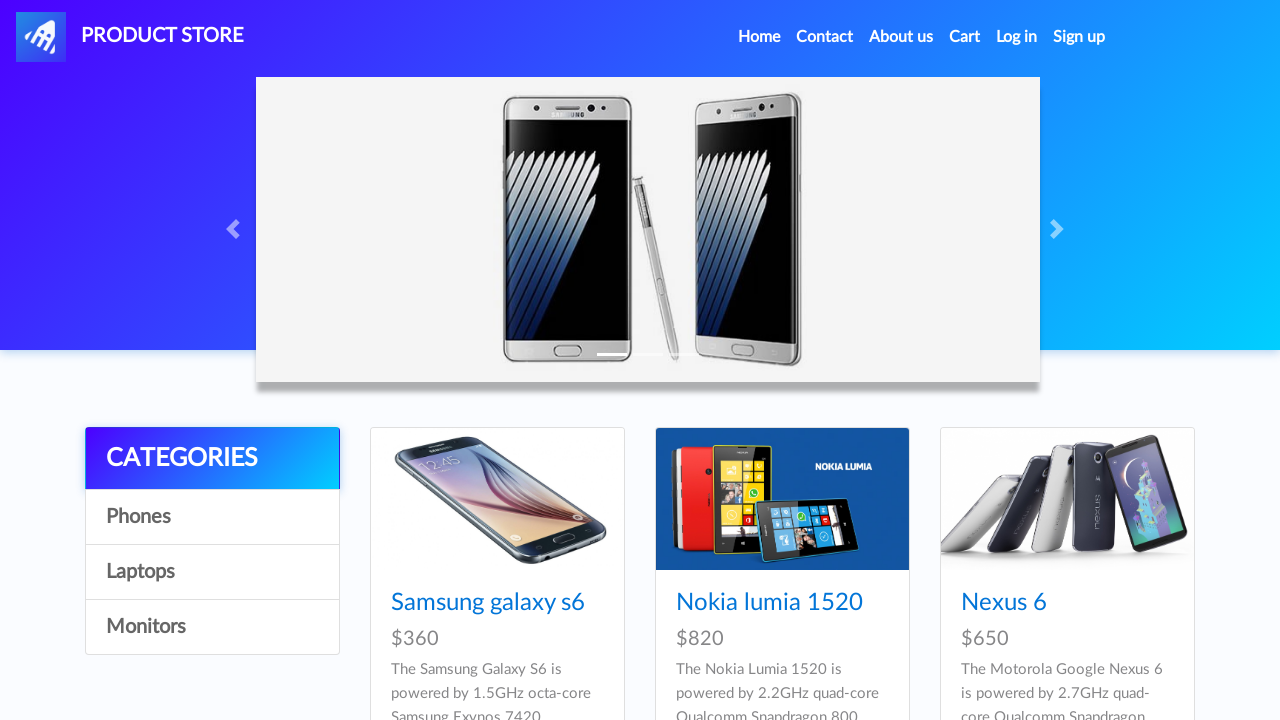

Clicked on the first product at (488, 603) on xpath=/html/body/div[5]/div/div[2]/div/div[1]/div/div/h4/a
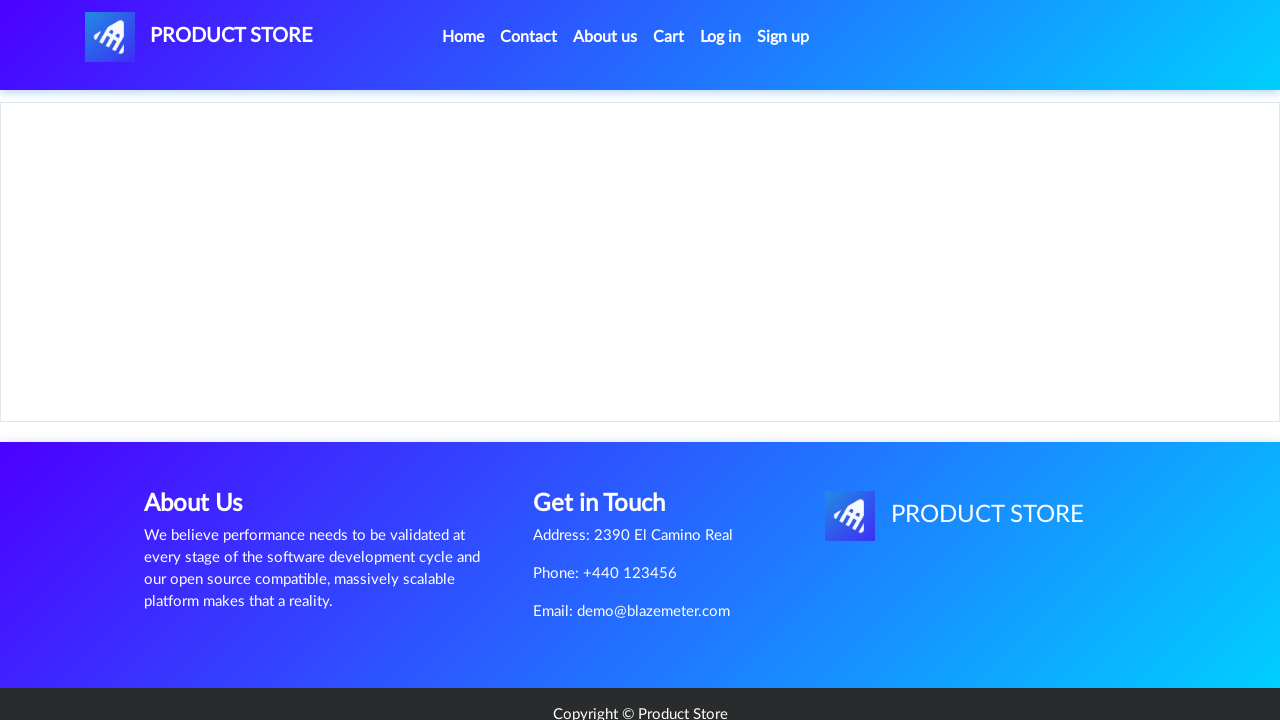

Product detail page loaded - Add to cart button found
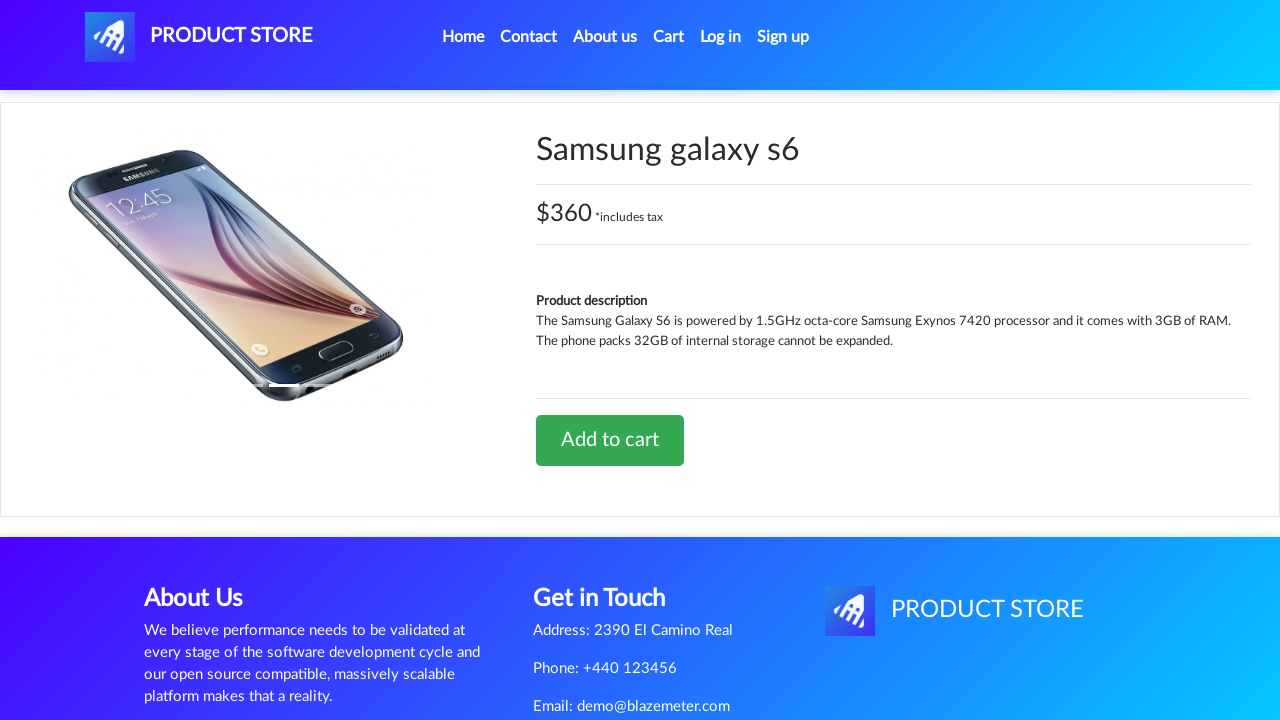

Clicked Add to Cart button at (610, 440) on xpath=/html/body/div[5]/div/div[2]/div[2]/div/a
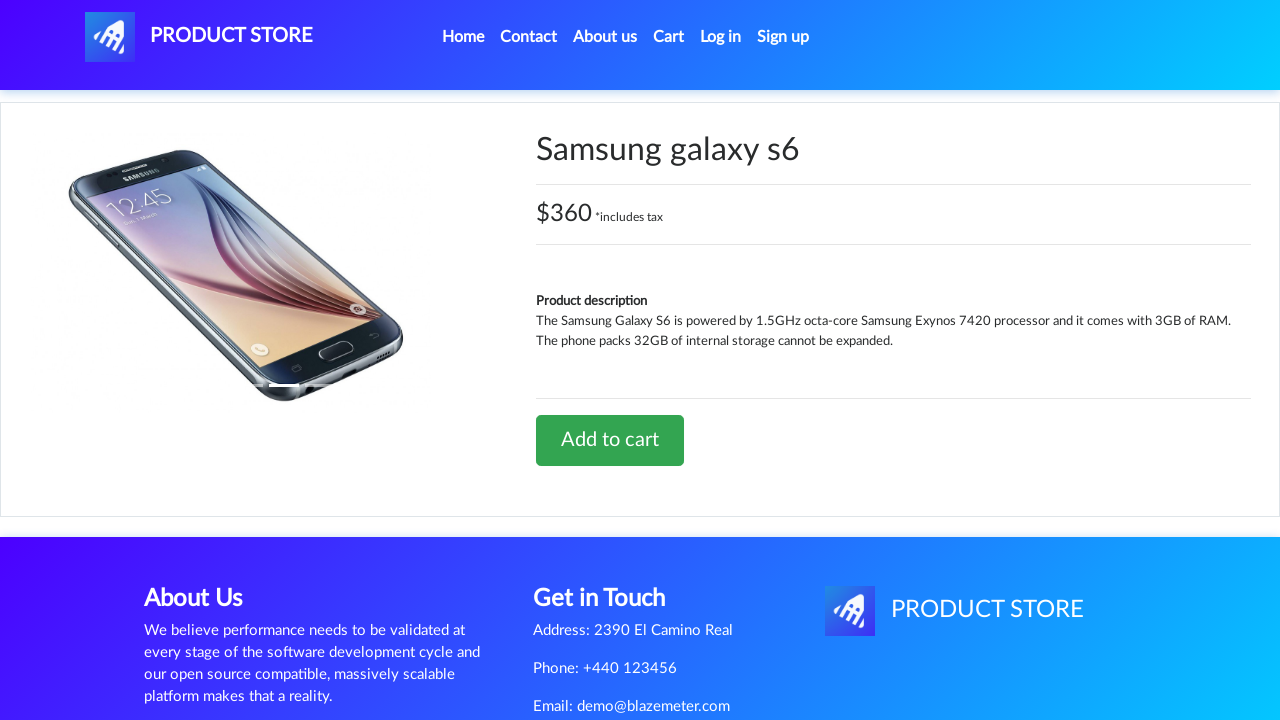

Accepted alert popup confirmation
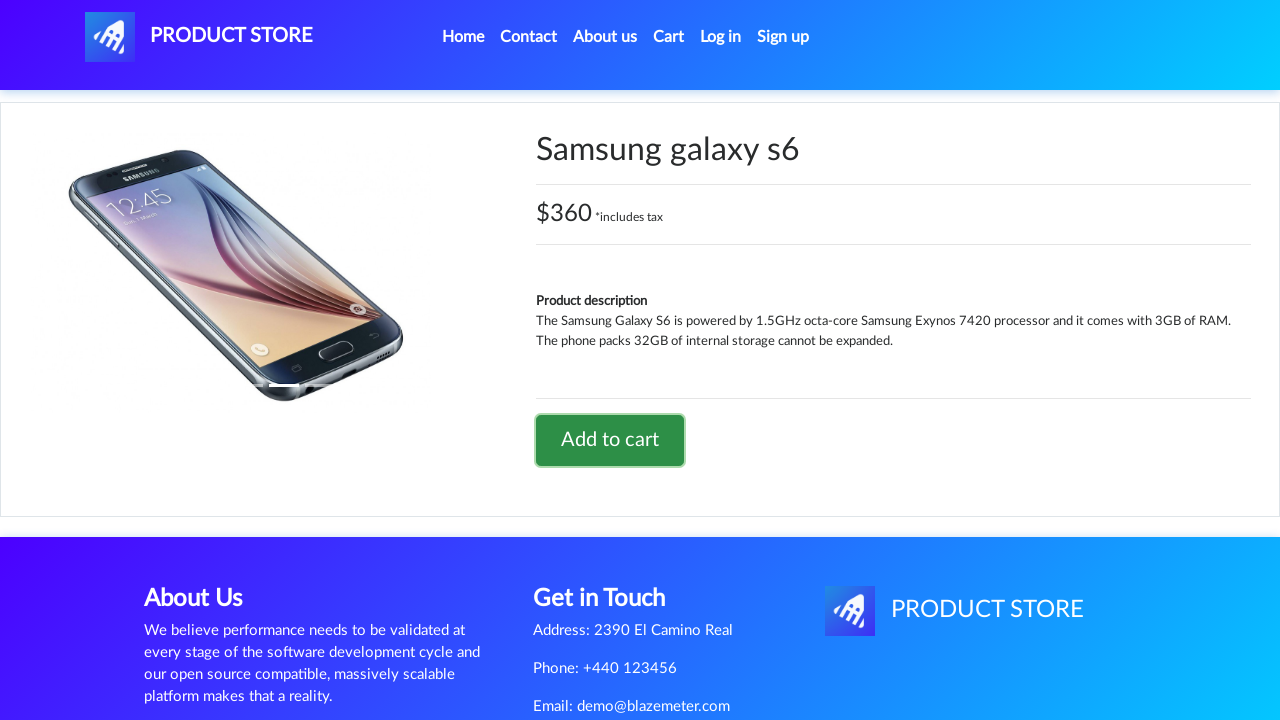

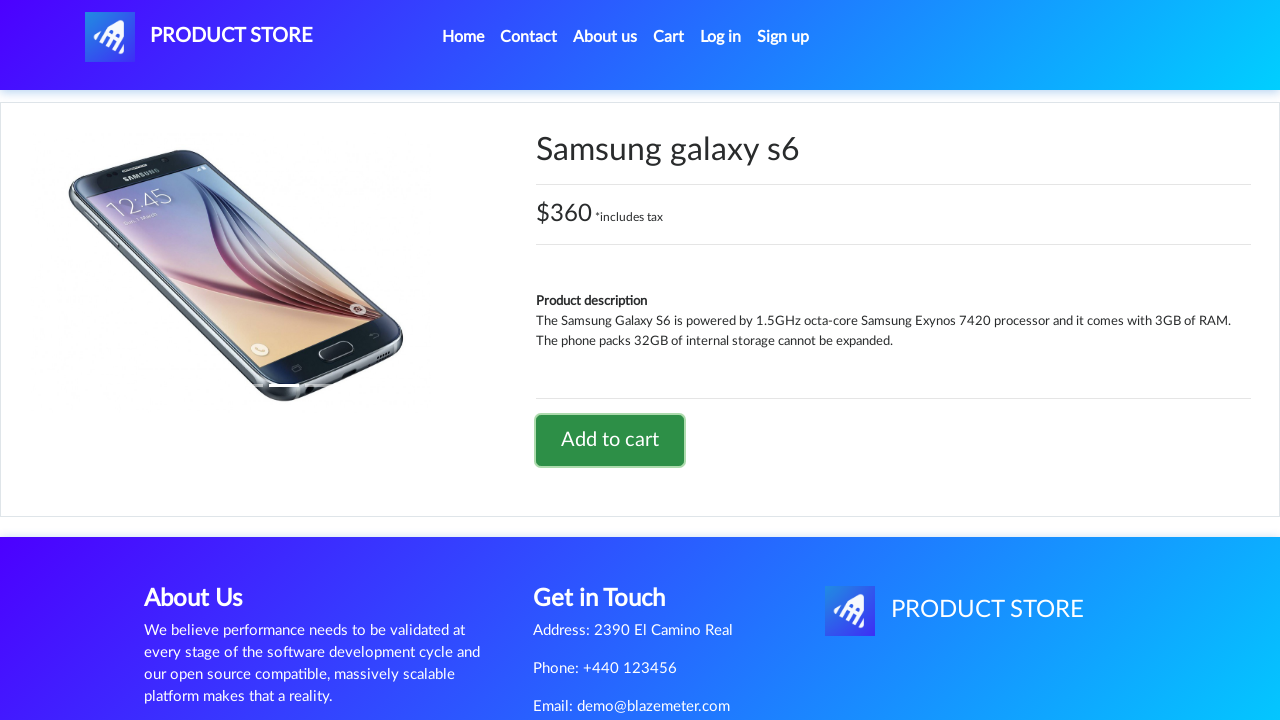